Fills out a text box form with user information including name, email, and addresses, then submits the form

Starting URL: https://demoqa.com/text-box

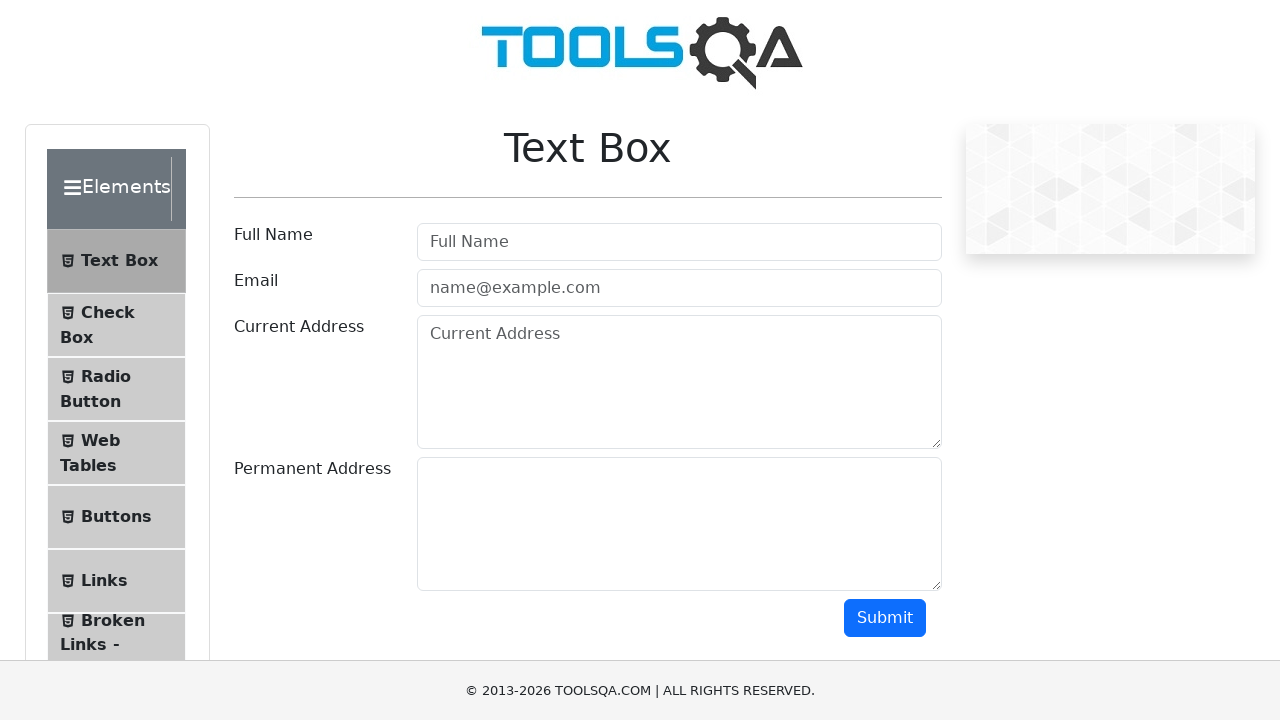

Filled userName field with 'Priyam Patel' on #userName
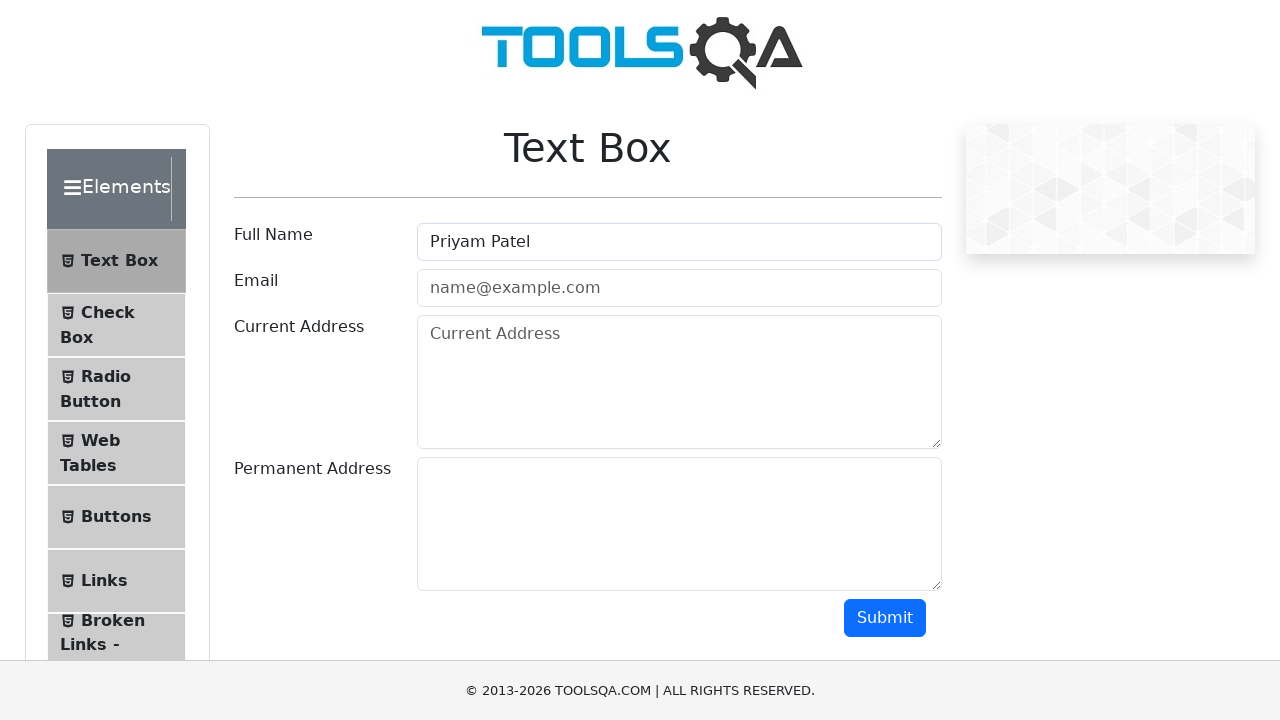

Filled userEmail field with 'priyampatel@gmail.com' on #userEmail
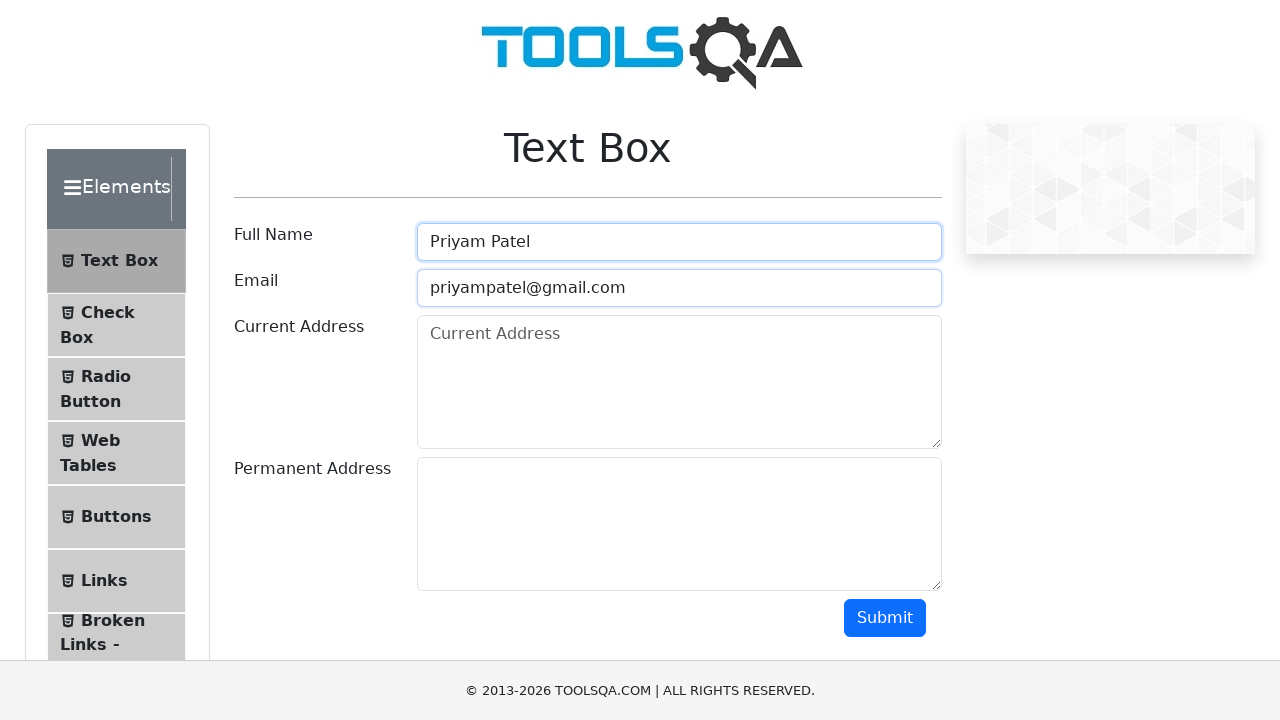

Filled currentAddress field with 'B-301,Sainath hight, adajan,Surat.' on #currentAddress
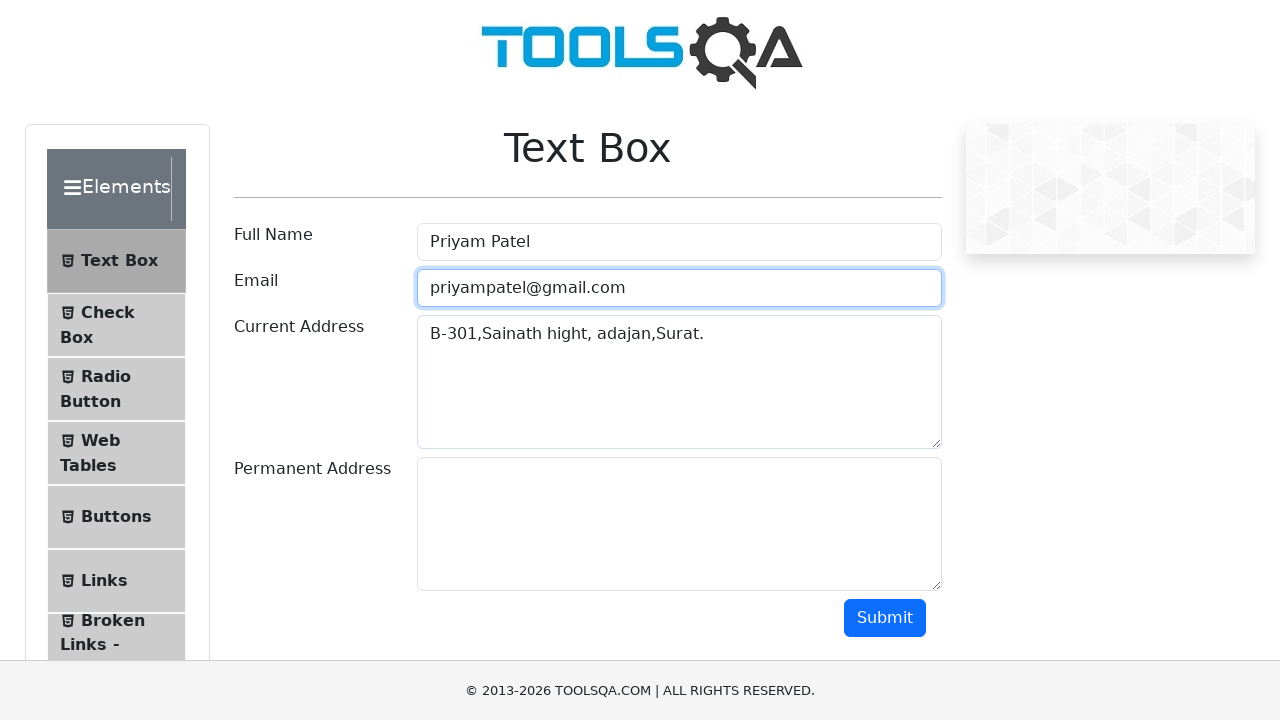

Filled permanentAddress field with 'B-301,Sainath hight, adajan,Surat.' on #permanentAddress
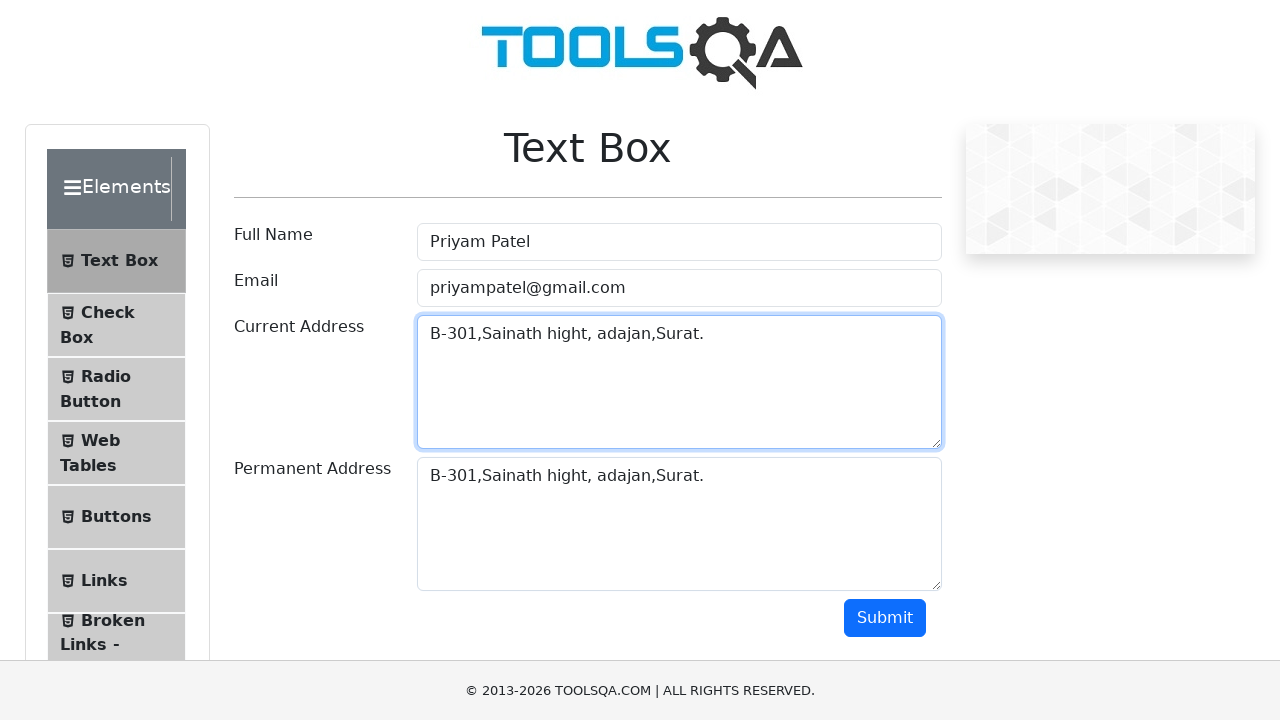

Clicked submit button to submit the form at (885, 618) on #submit
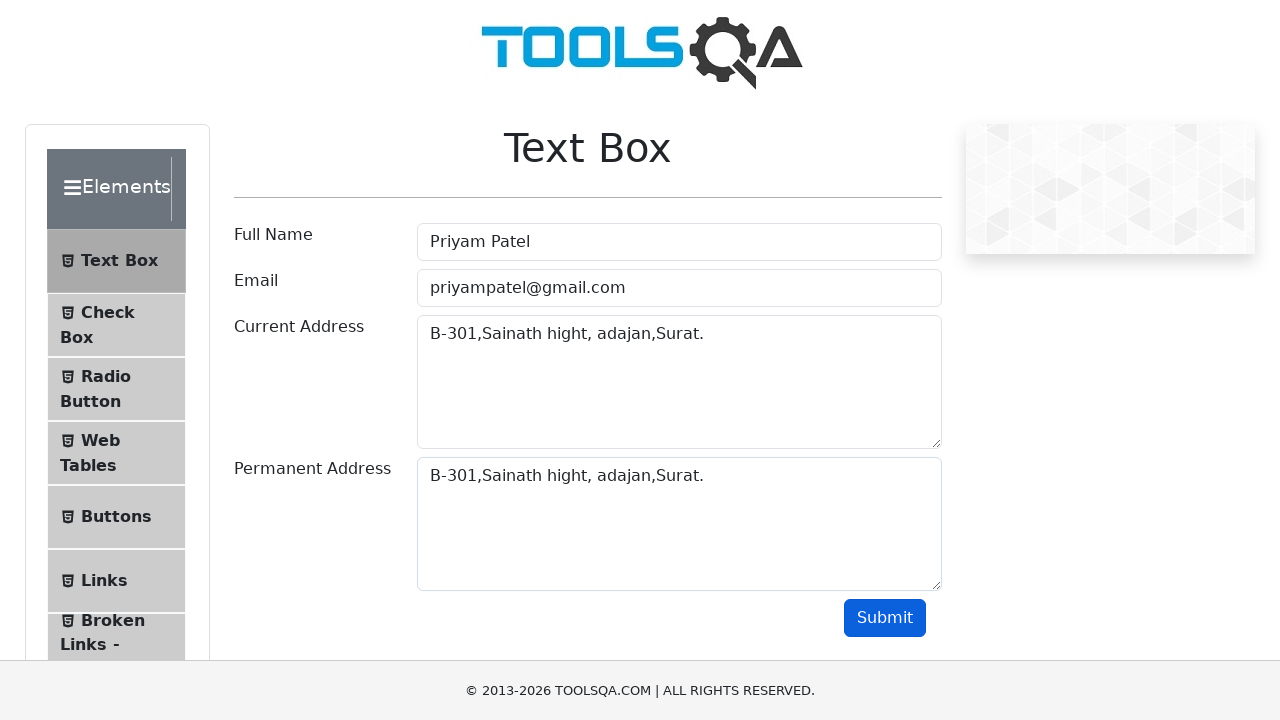

Form submission results loaded with name confirmation
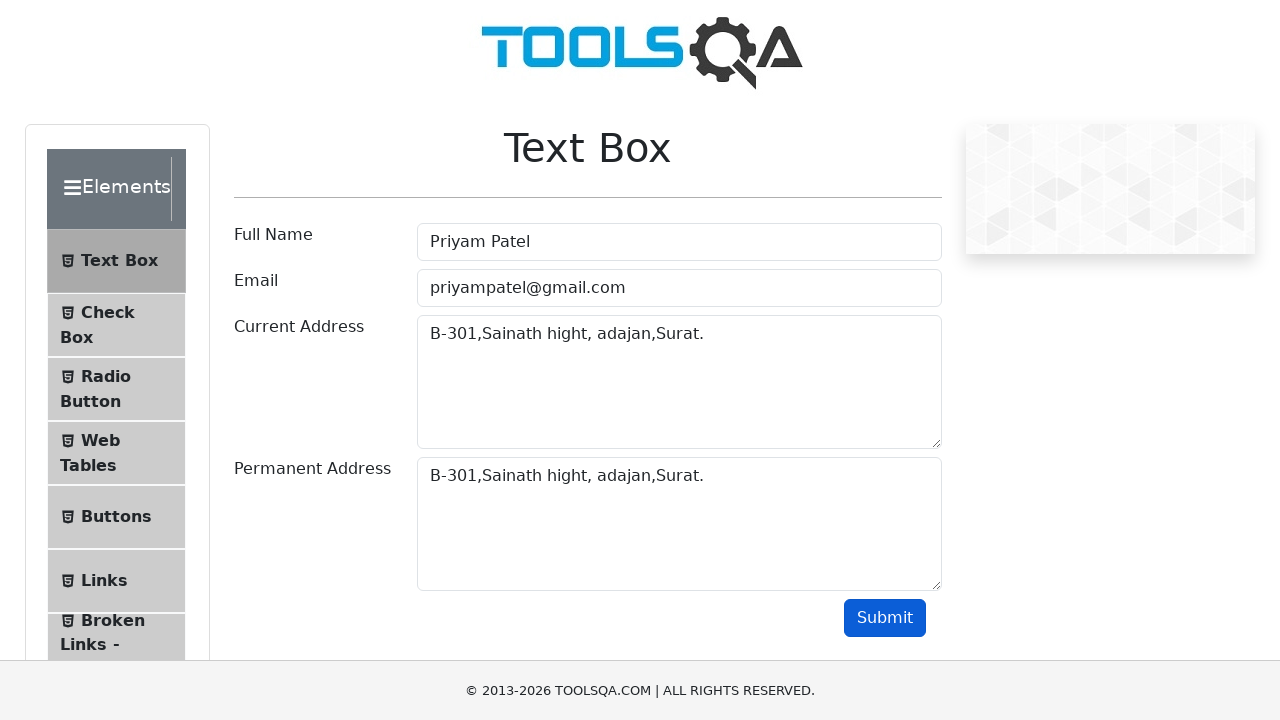

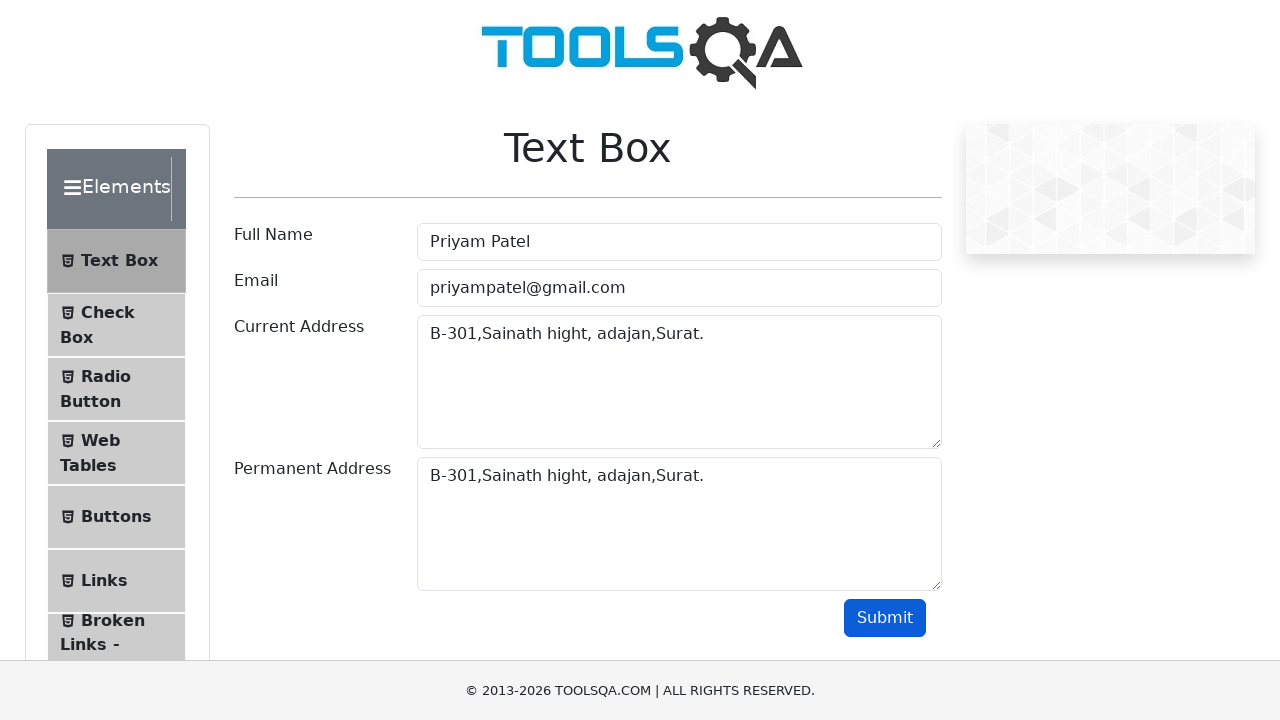